Tests the enroll button functionality by clicking it and verifying navigation to the enrollment form

Starting URL: https://toolsqa.com/

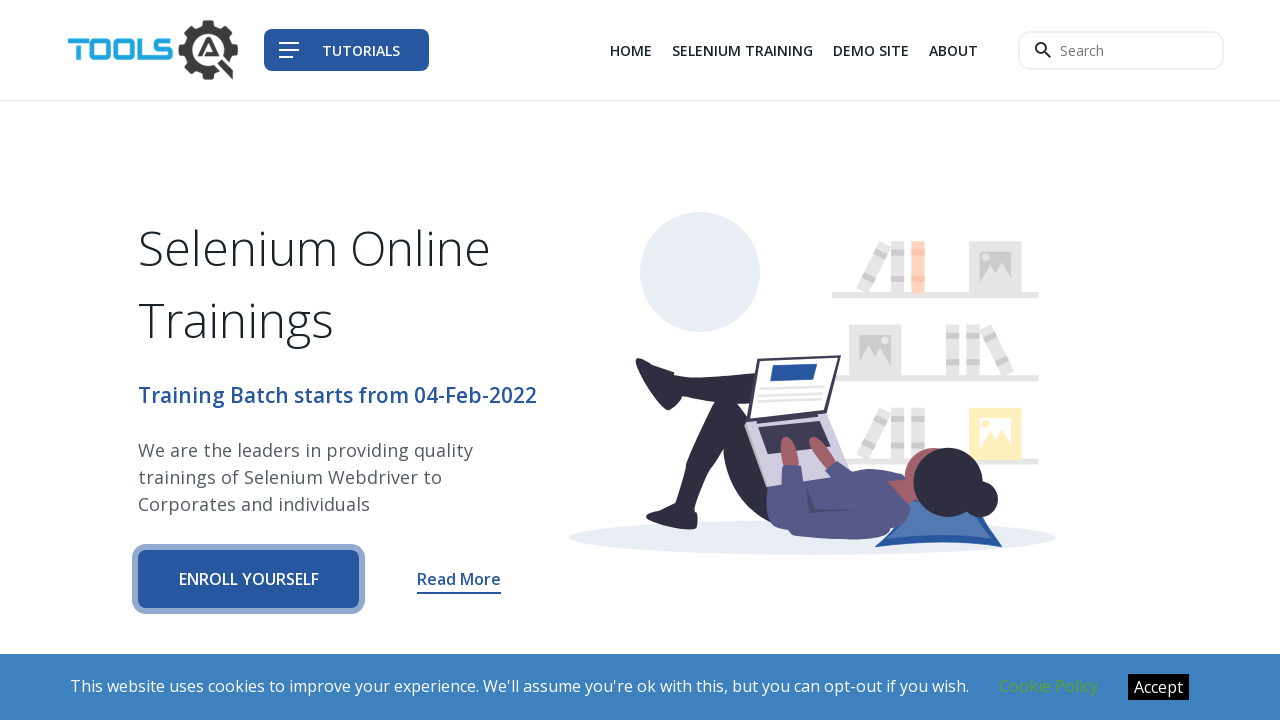

Clicked the enroll button at (249, 579) on a.btn.btn-primary-shadow.btn-block
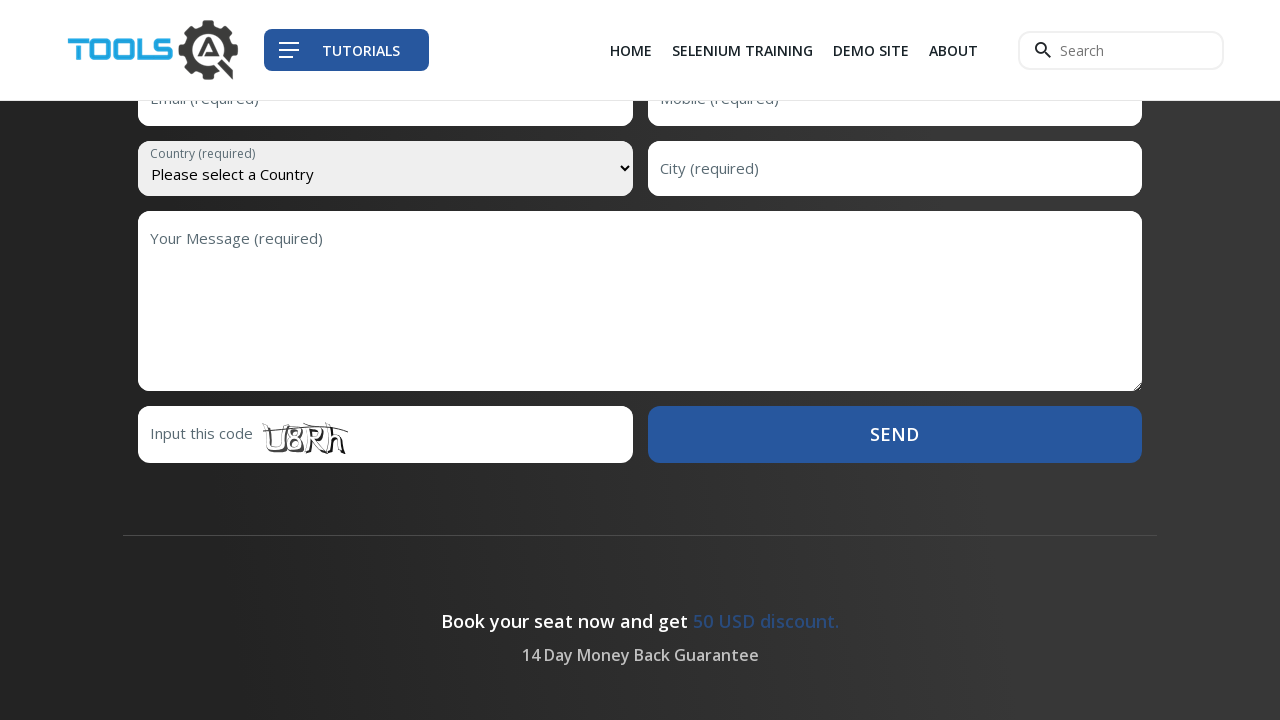

Navigation to enrollment form completed successfully
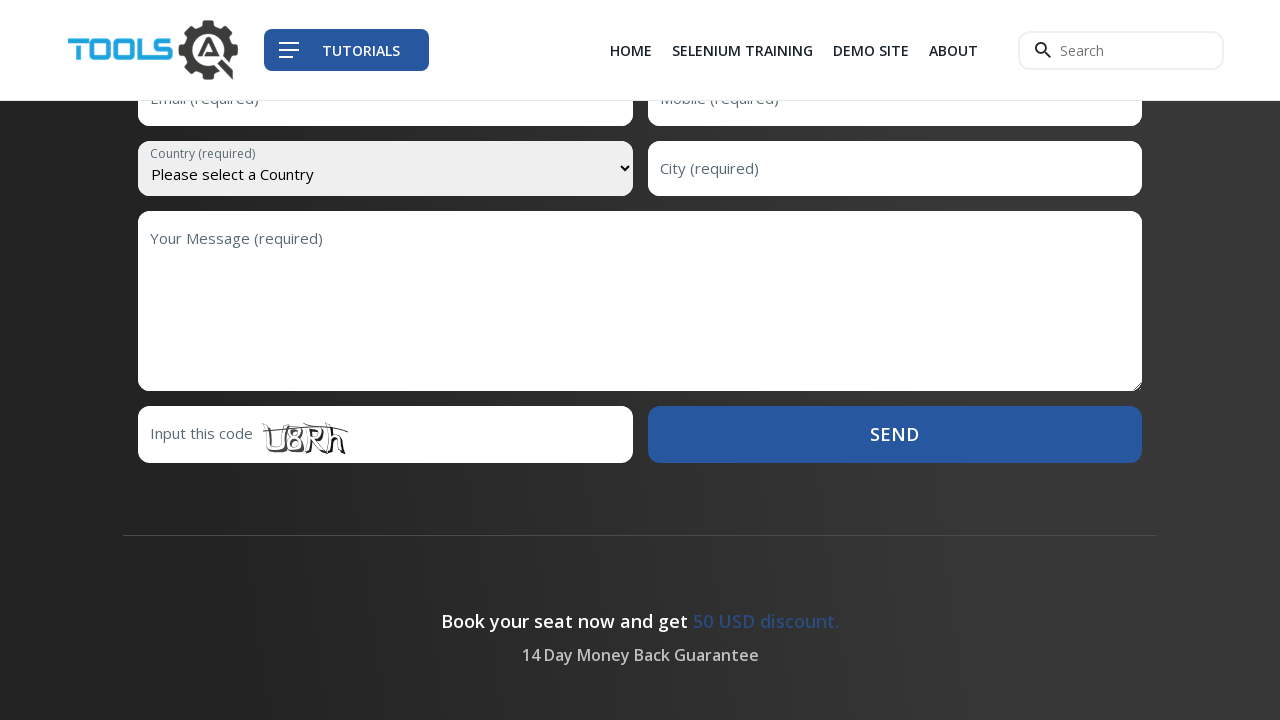

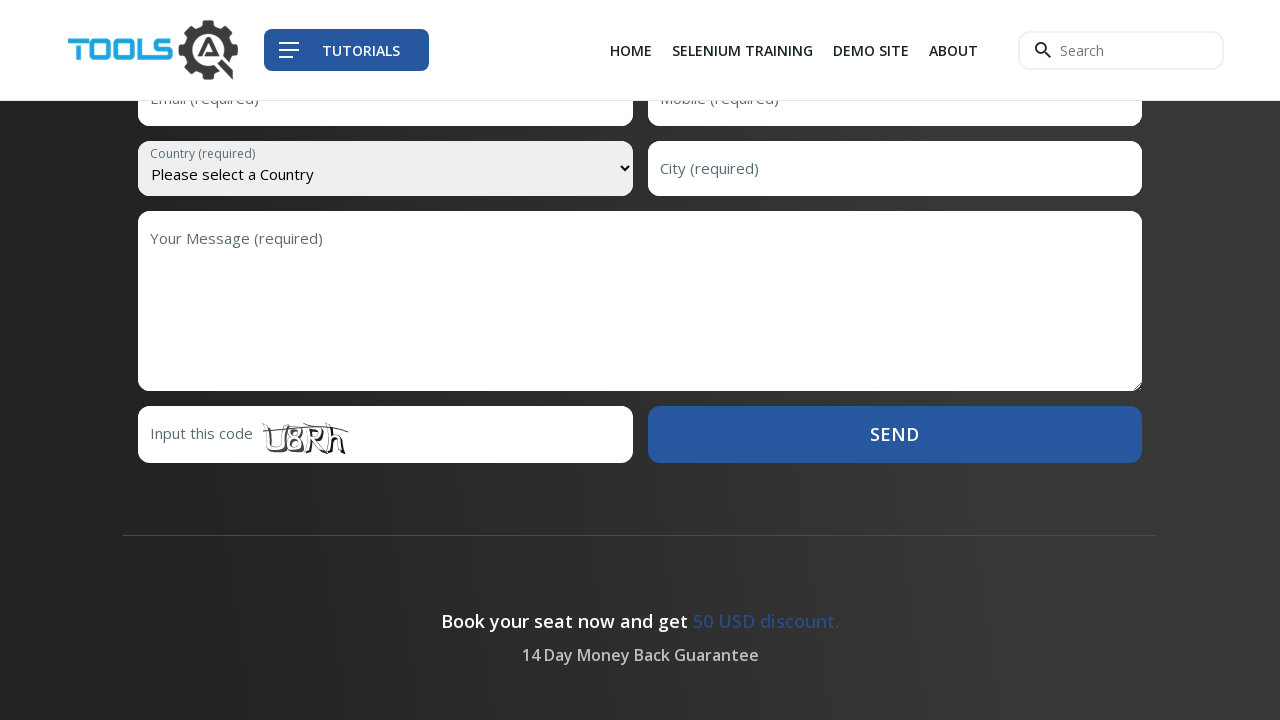